Tests mouse hover functionality by hovering over a menu item and clicking on a submenu link for Selenium Course Curriculum.

Starting URL: https://vinothqaacademy.com/mouse-event/

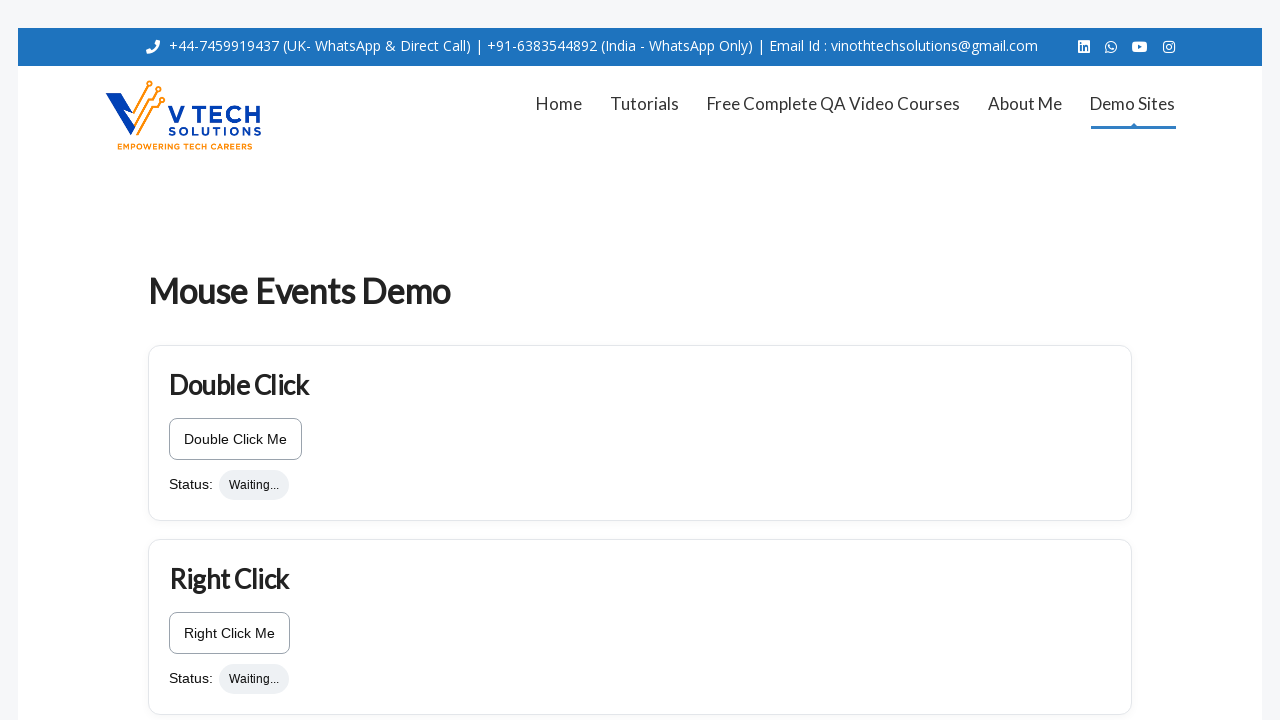

Hovered over 'Self Paced Video Course' menu item at (834, 102) on xpath=//*[@id='header']/div[2]/div/div/div[3]/div[2]/div[2]/ul/li[3]/a
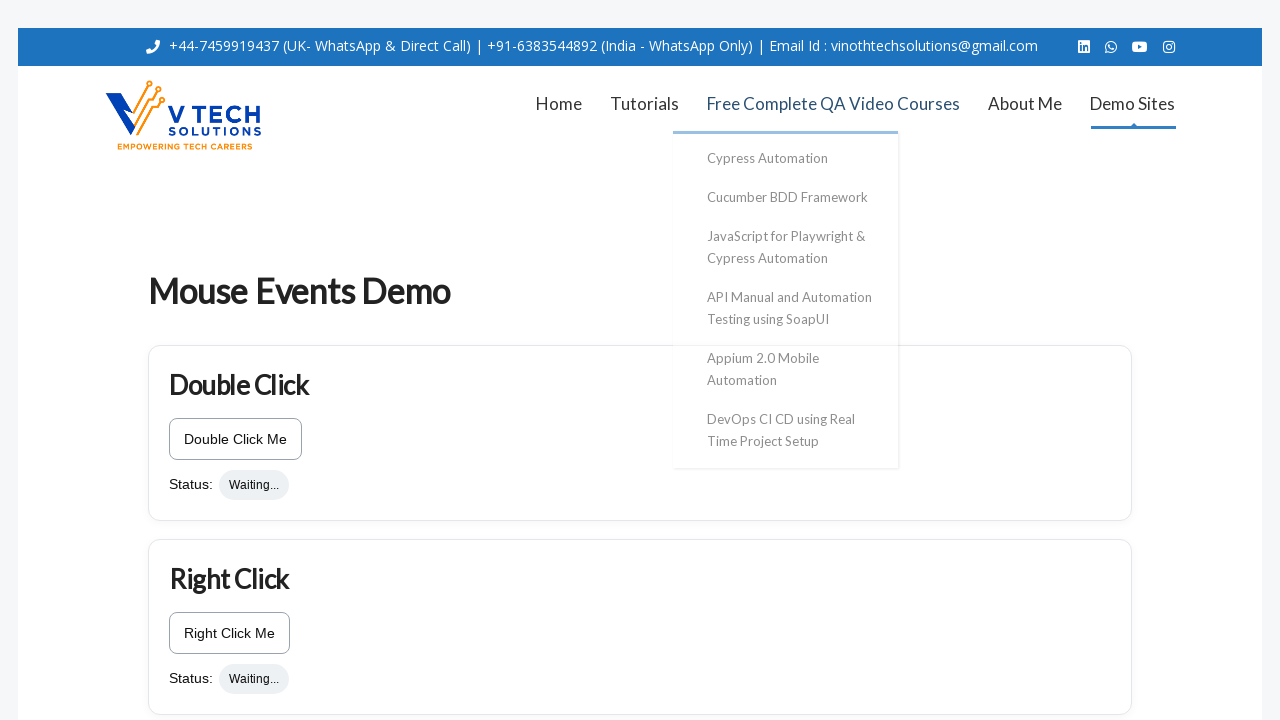

Clicked on 'Selenium Course Curriculum' submenu link at (786, 153) on xpath=//*[@id='header']/div[2]/div/div/div[3]/div[2]/div[2]/ul/li[3]/ul/li[1]/a
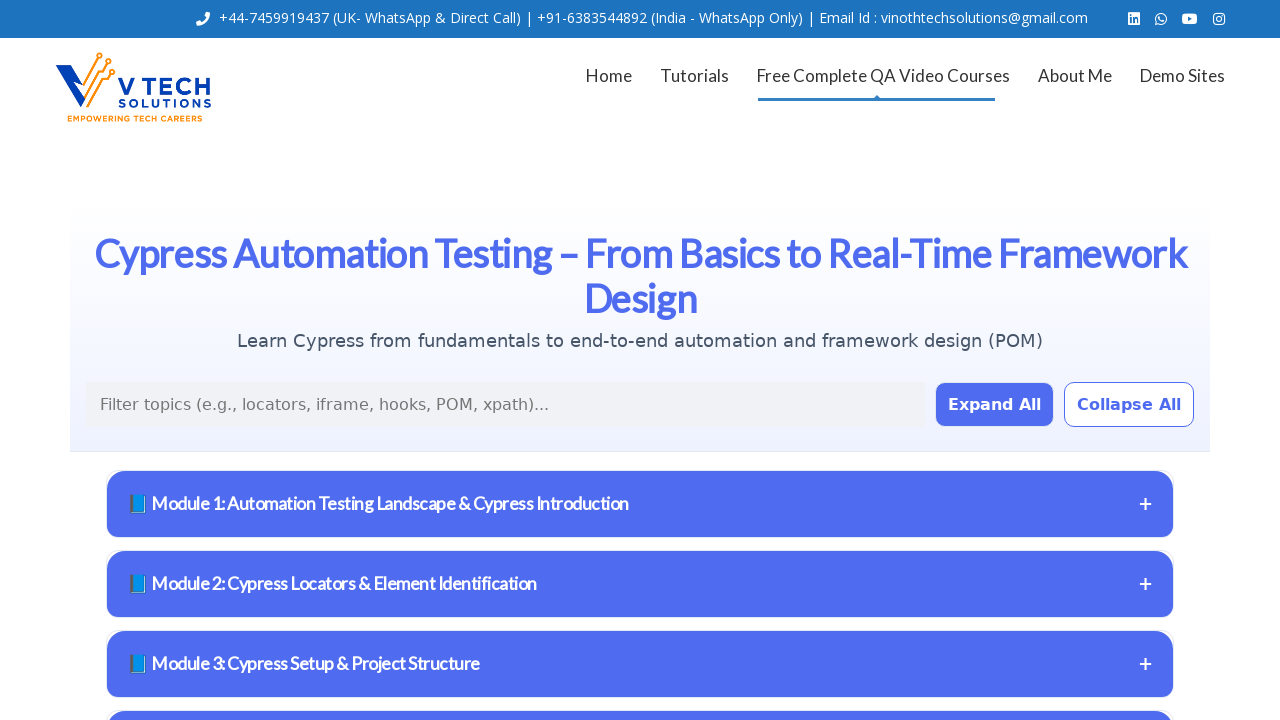

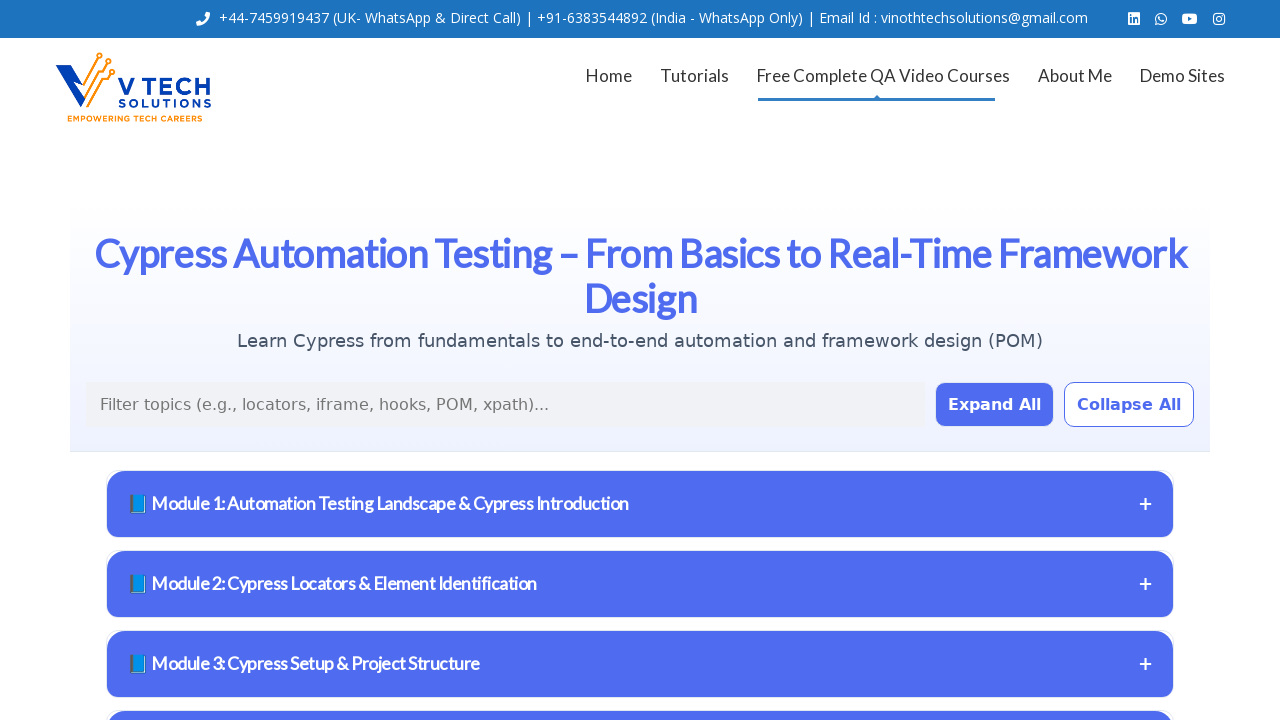